Tests editable dropdown with search functionality by typing and selecting different countries

Starting URL: https://react.semantic-ui.com/maximize/dropdown-example-search-selection/

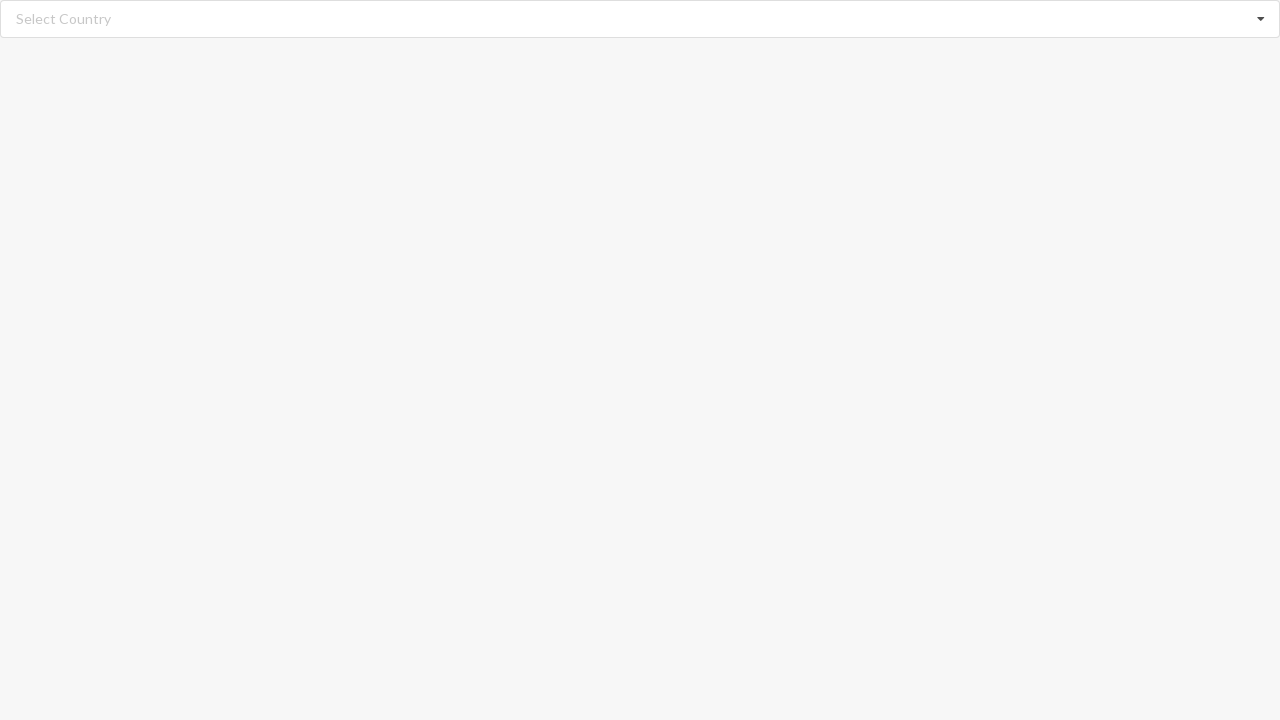

Filled search field with 'Afghanistan' on //input[@class='search']
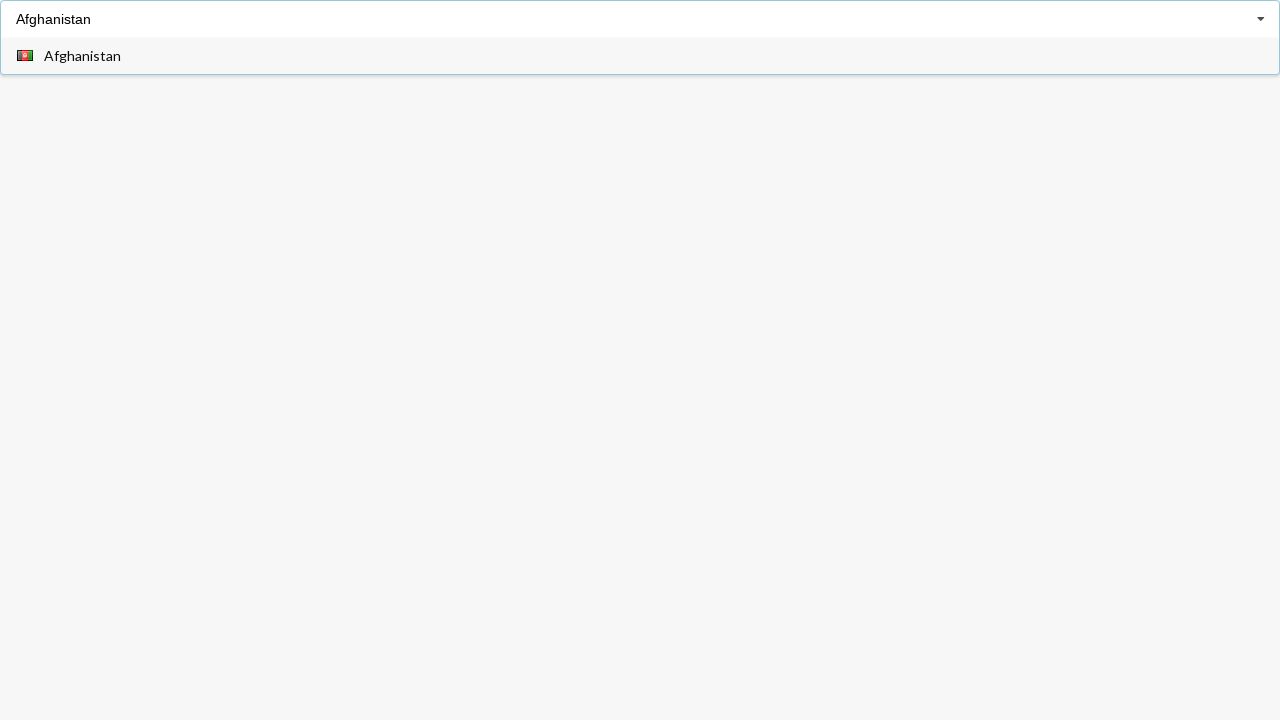

Dropdown option for Afghanistan loaded
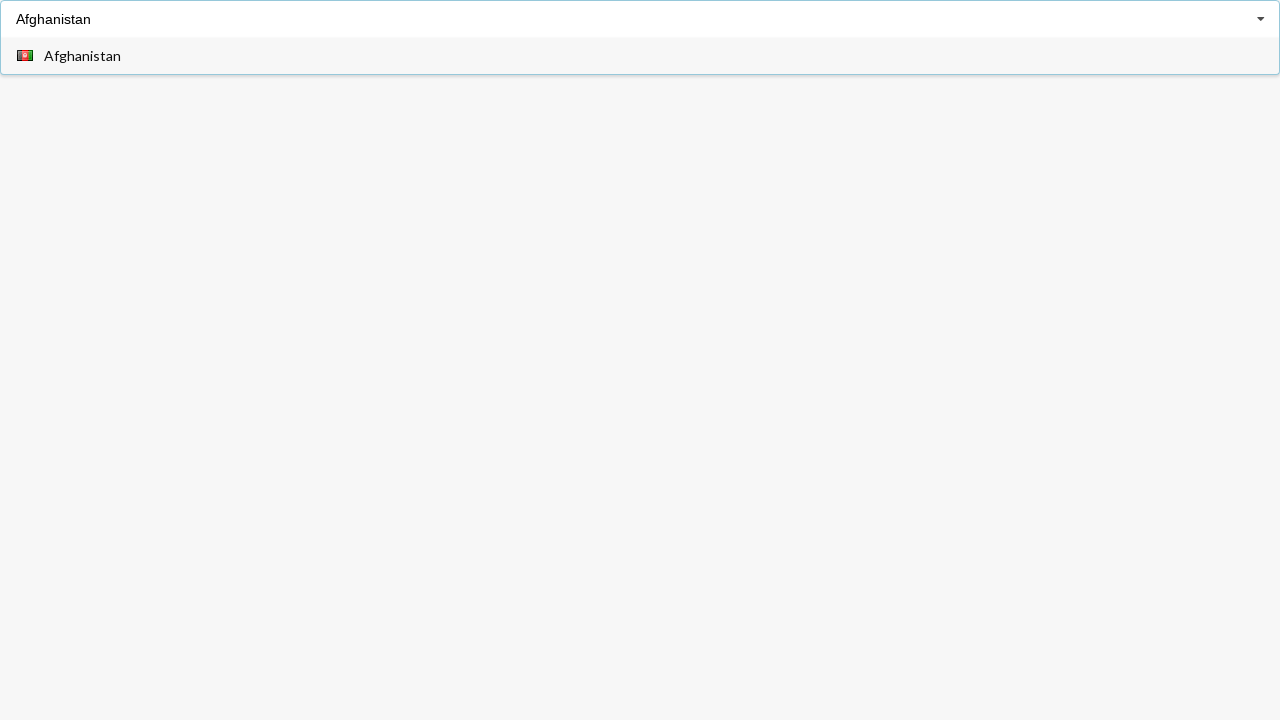

Clicked on Afghanistan option at (82, 56) on xpath=//div[@role='option']//span[text()='Afghanistan']
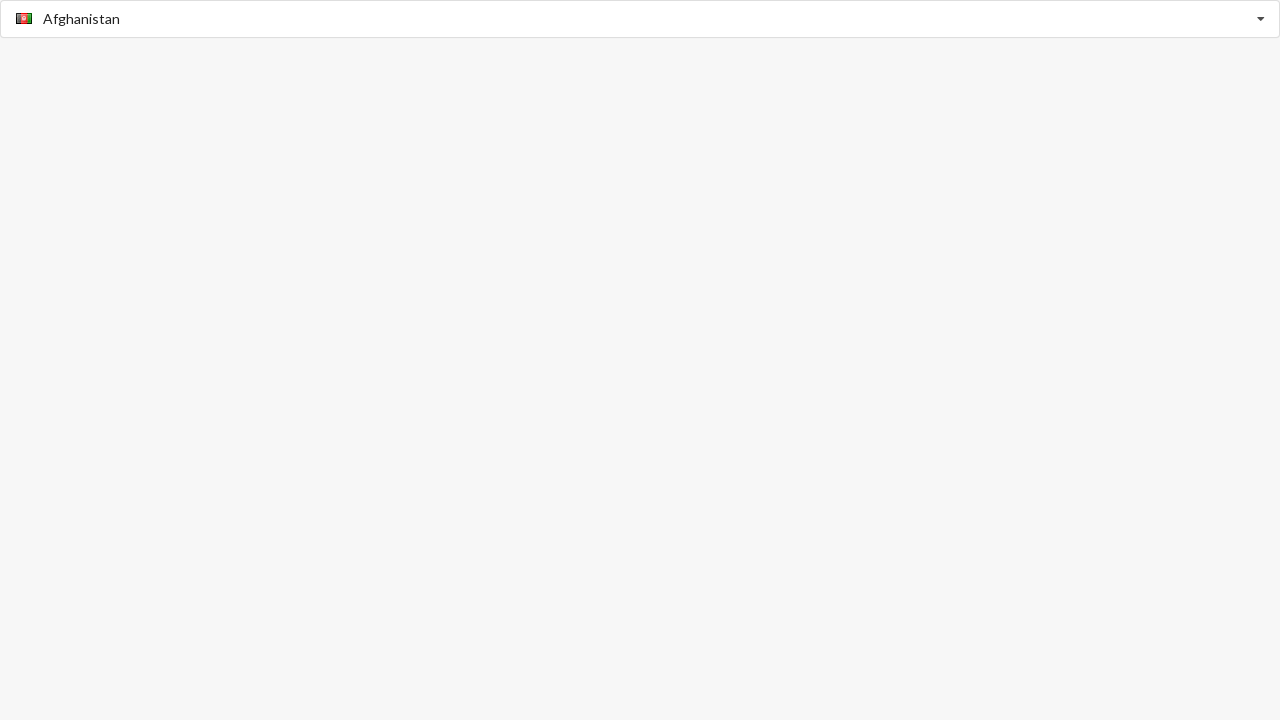

Waited for selection to complete
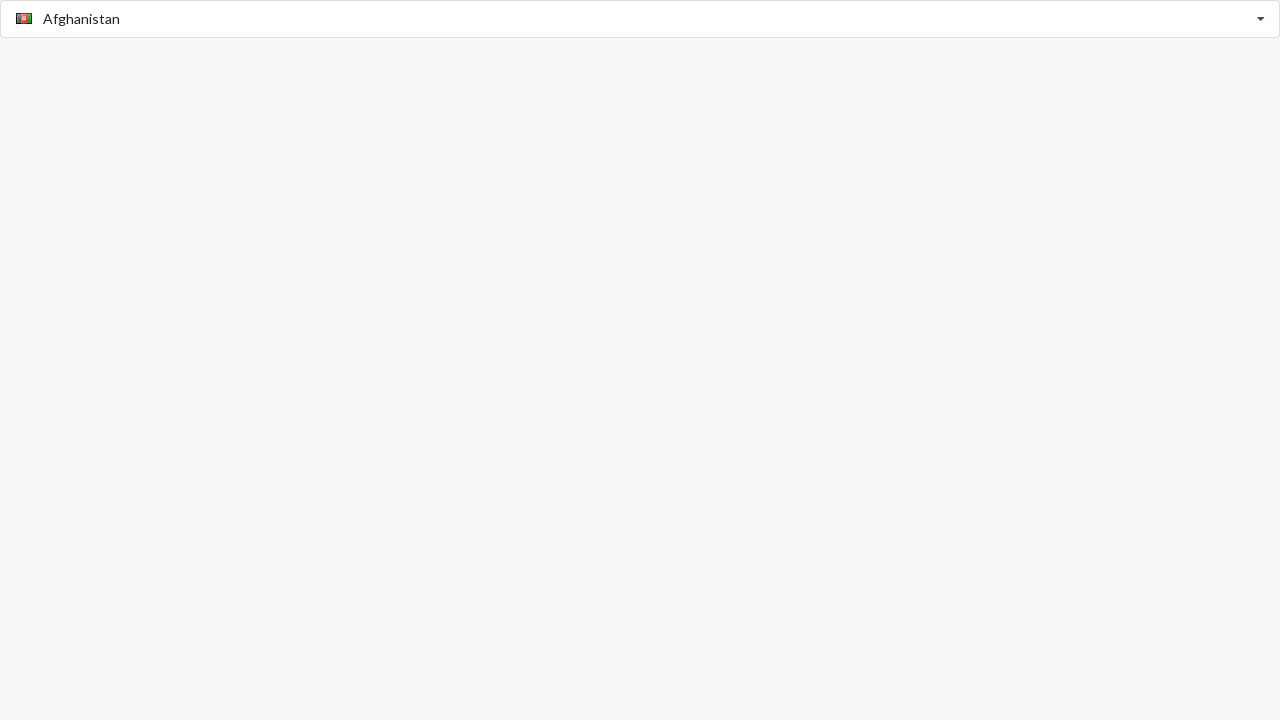

Verified 'Afghanistan' is displayed in alert
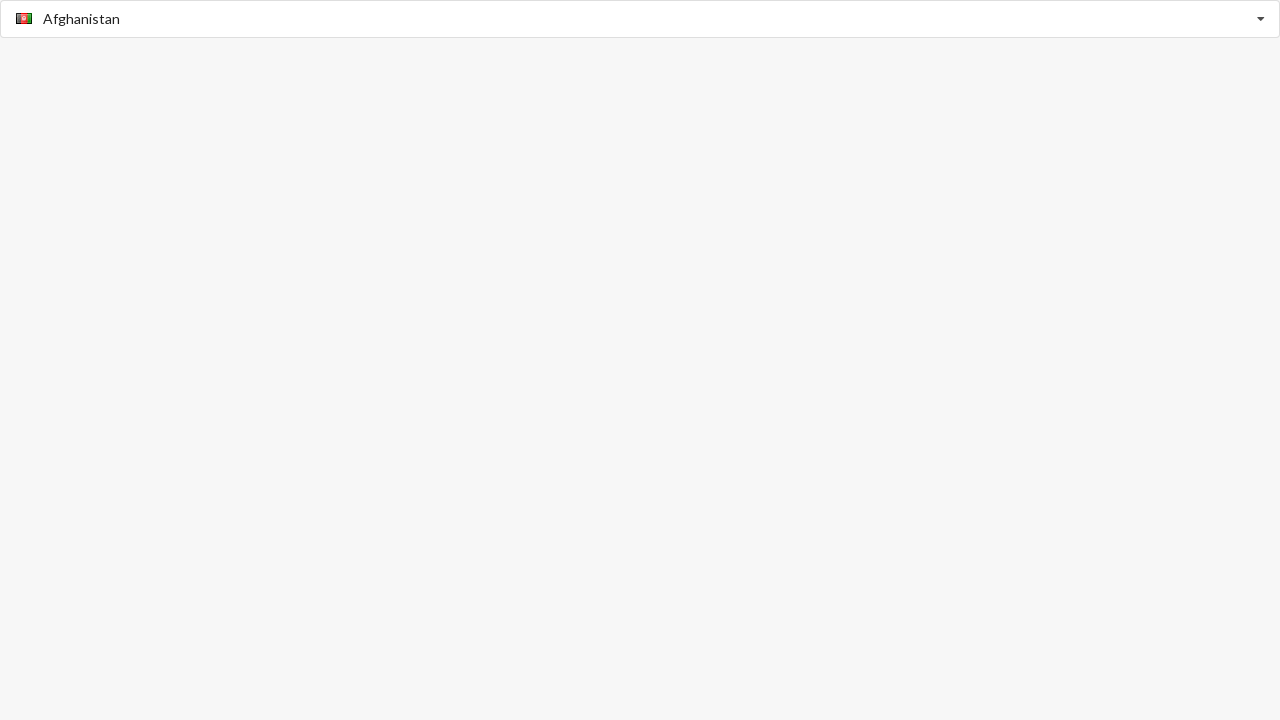

Filled search field with 'Albania' on //input[@class='search']
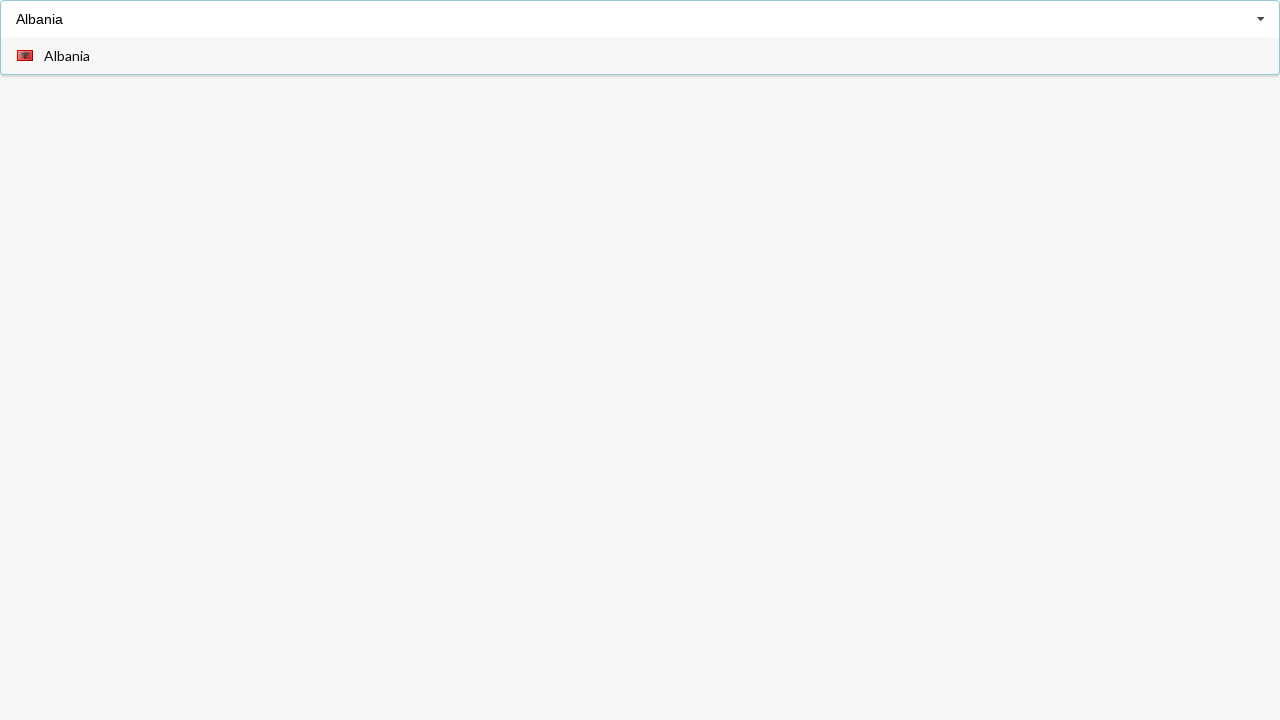

Dropdown option for Albania loaded
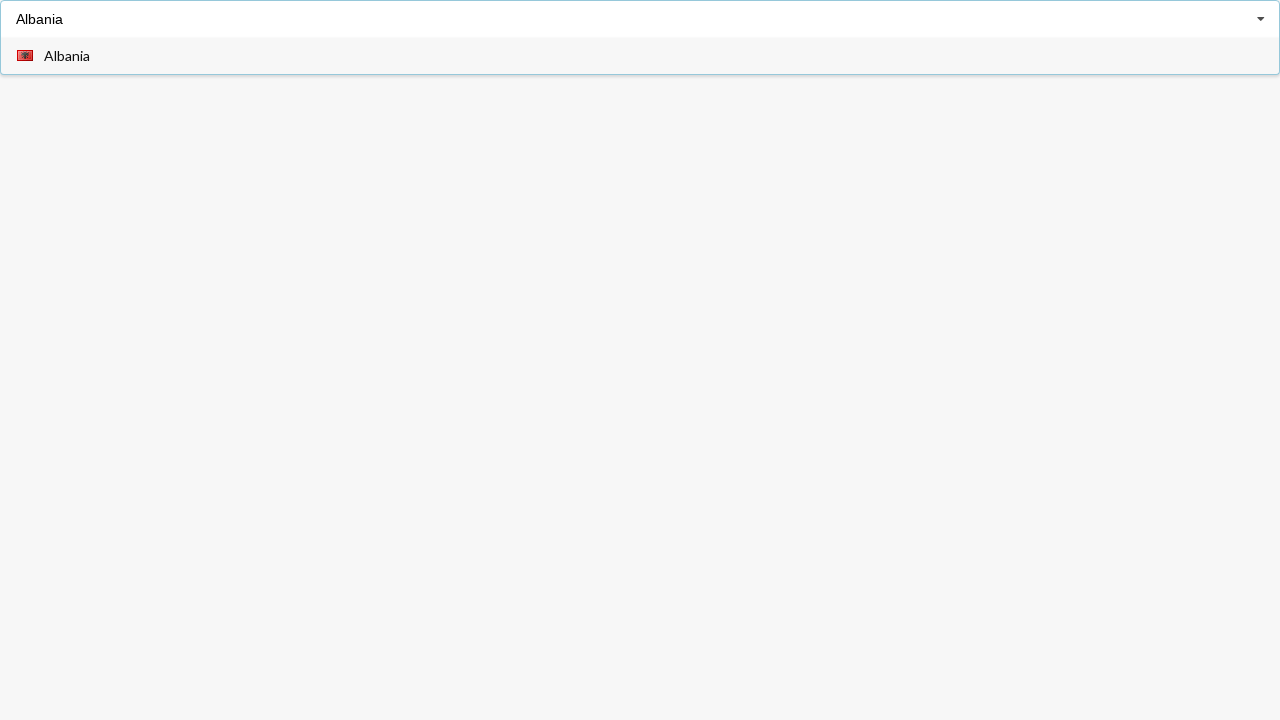

Clicked on Albania option at (67, 56) on xpath=//div[@role='option']//span[text()='Albania']
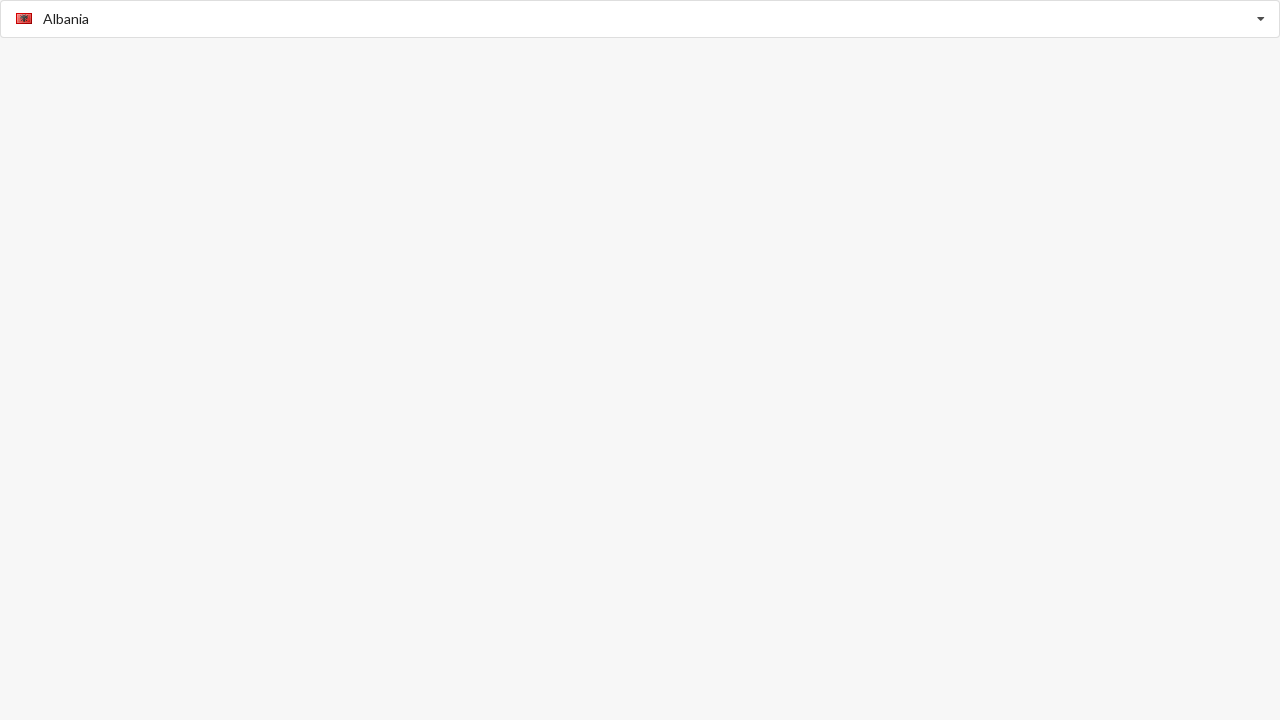

Waited for selection to complete
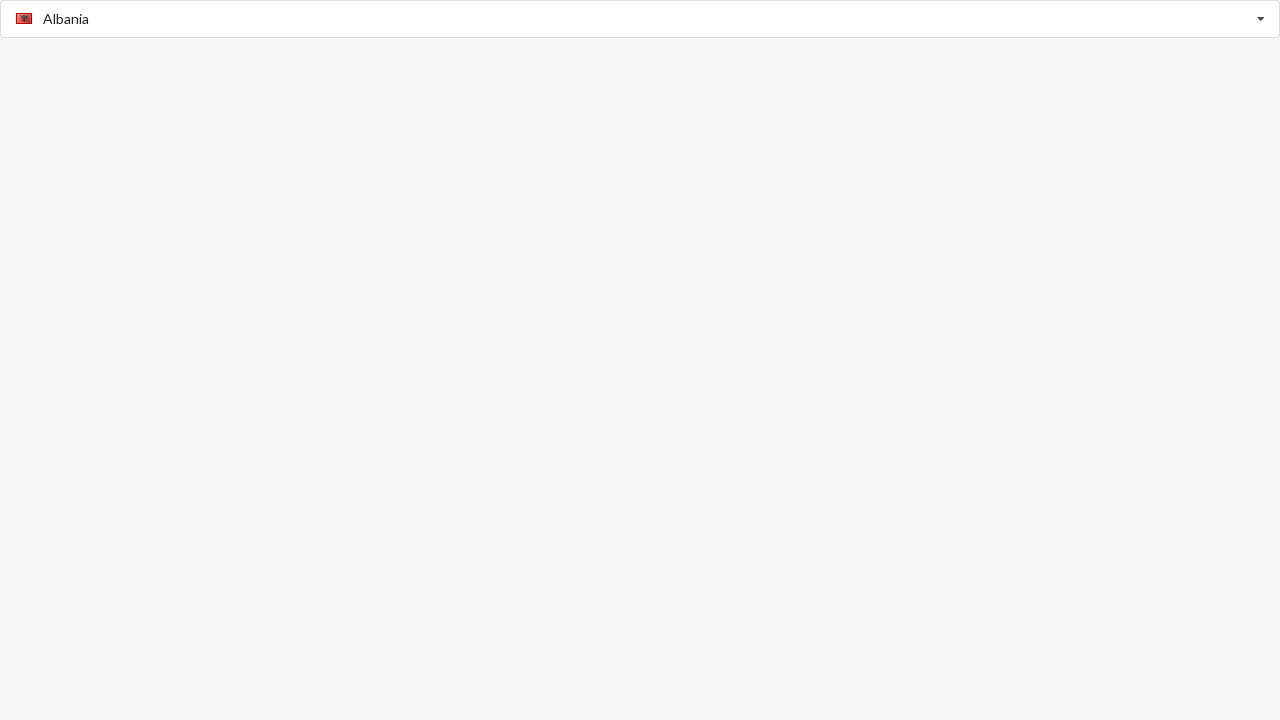

Verified 'Albania' is displayed in alert
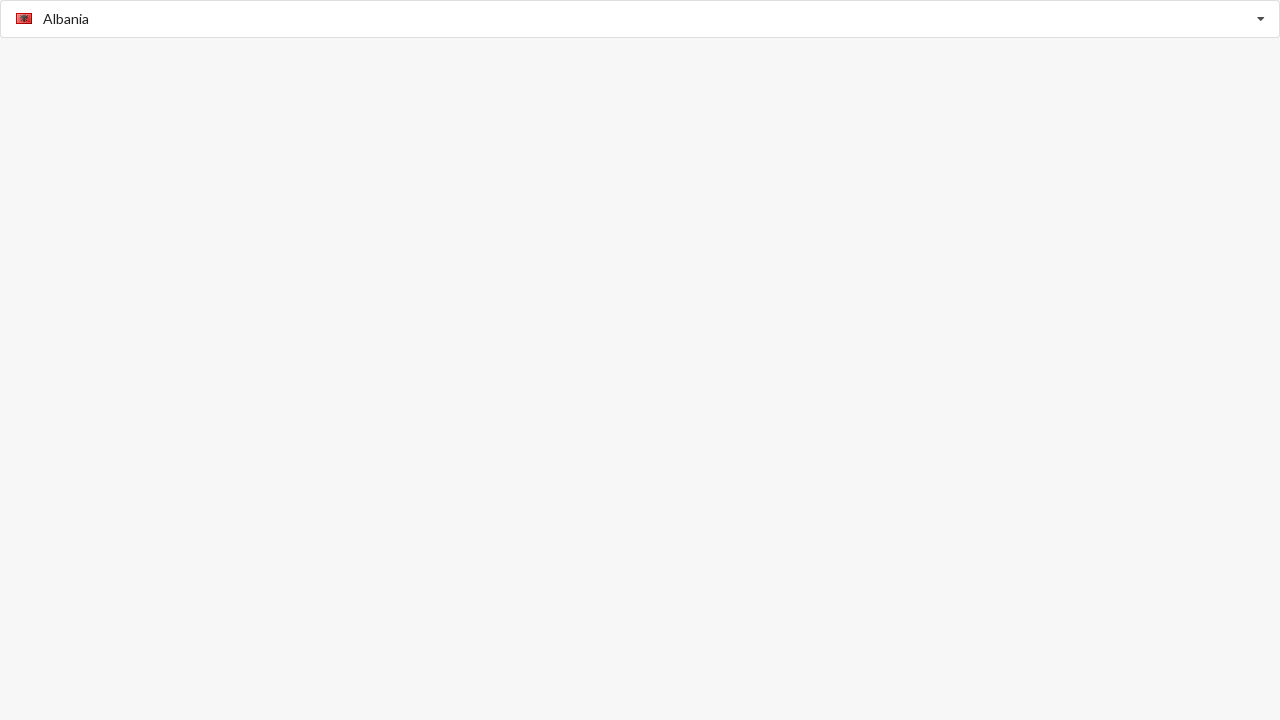

Filled search field with 'Belgium' on //input[@class='search']
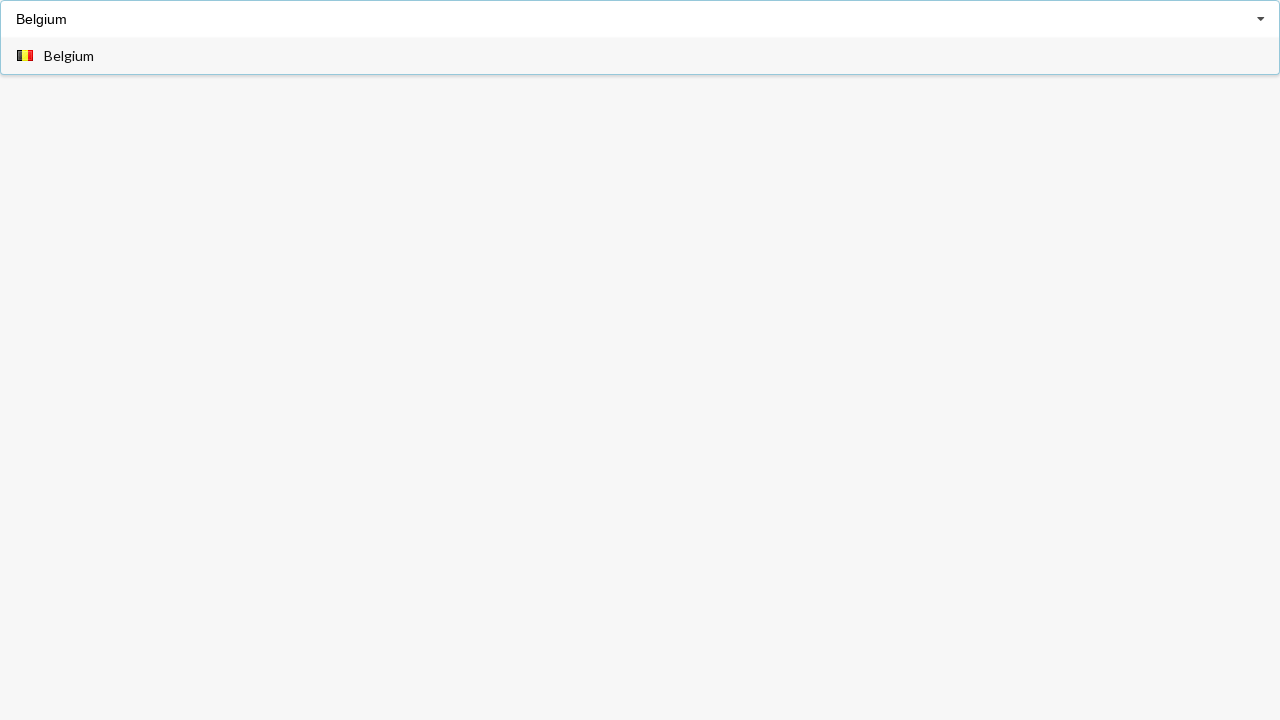

Dropdown option for Belgium loaded
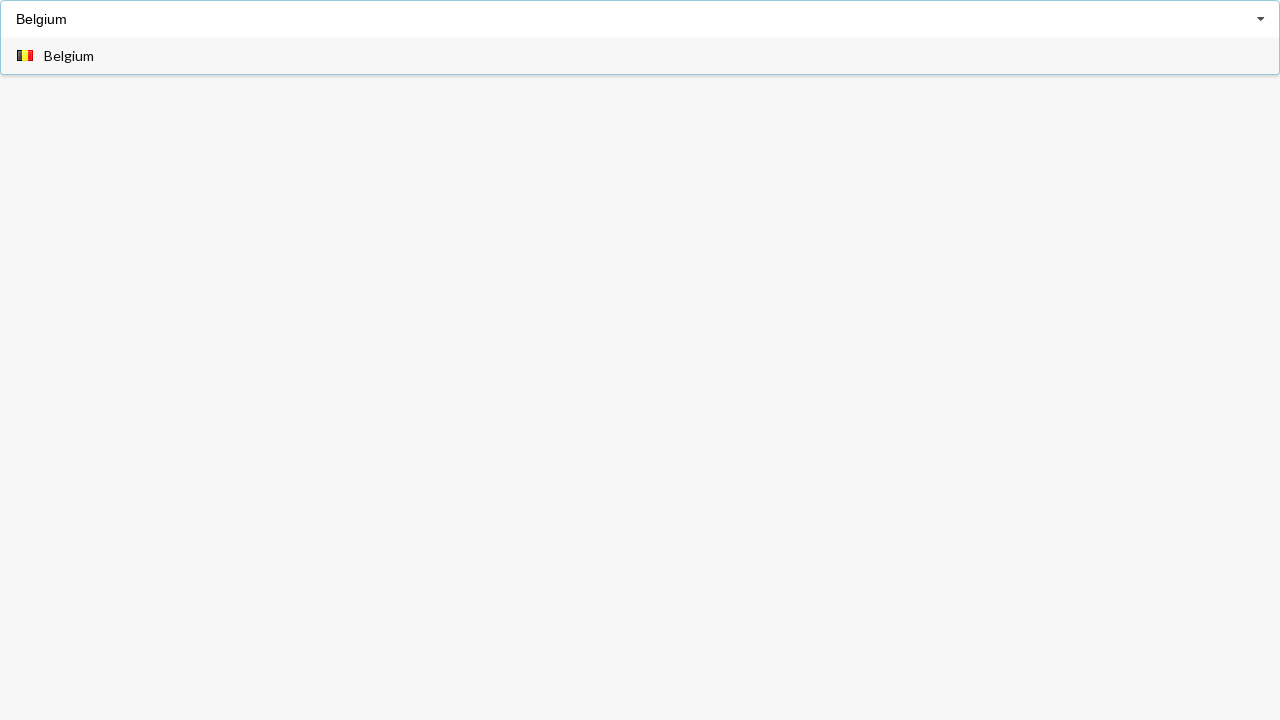

Clicked on Belgium option at (69, 56) on xpath=//div[@role='option']//span[text()='Belgium']
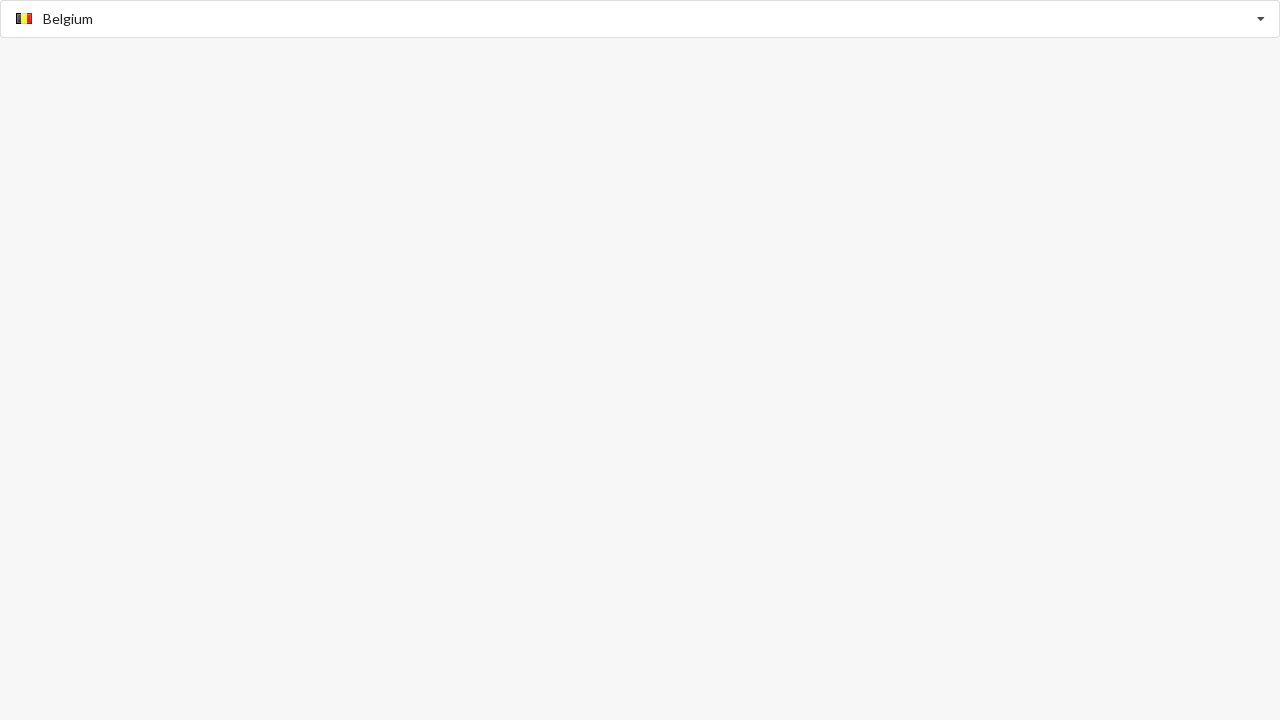

Waited for selection to complete
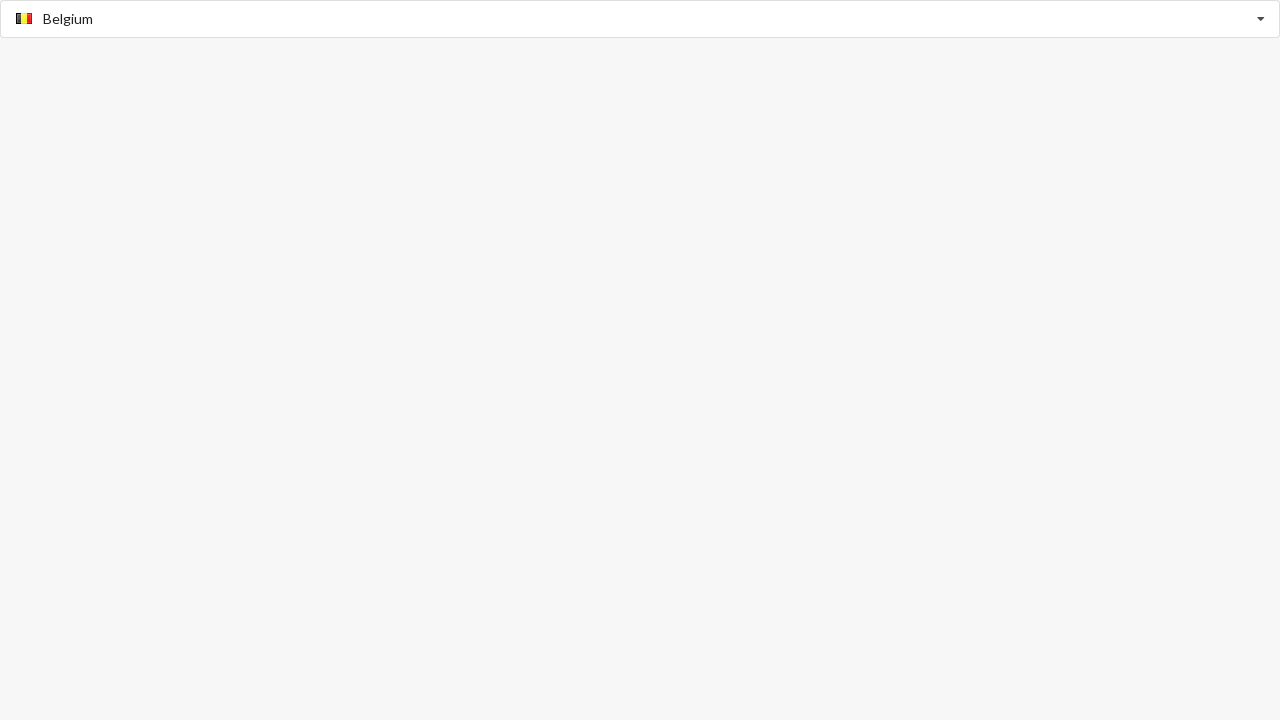

Verified 'Belgium' is displayed in alert
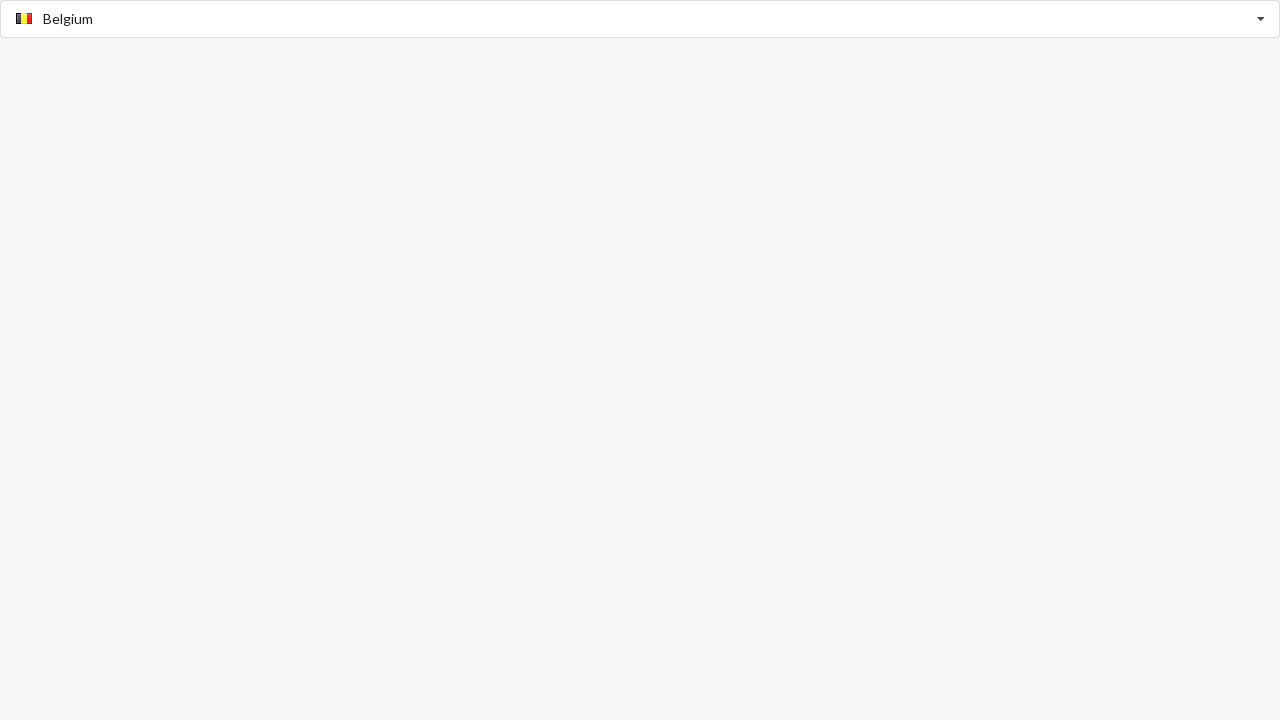

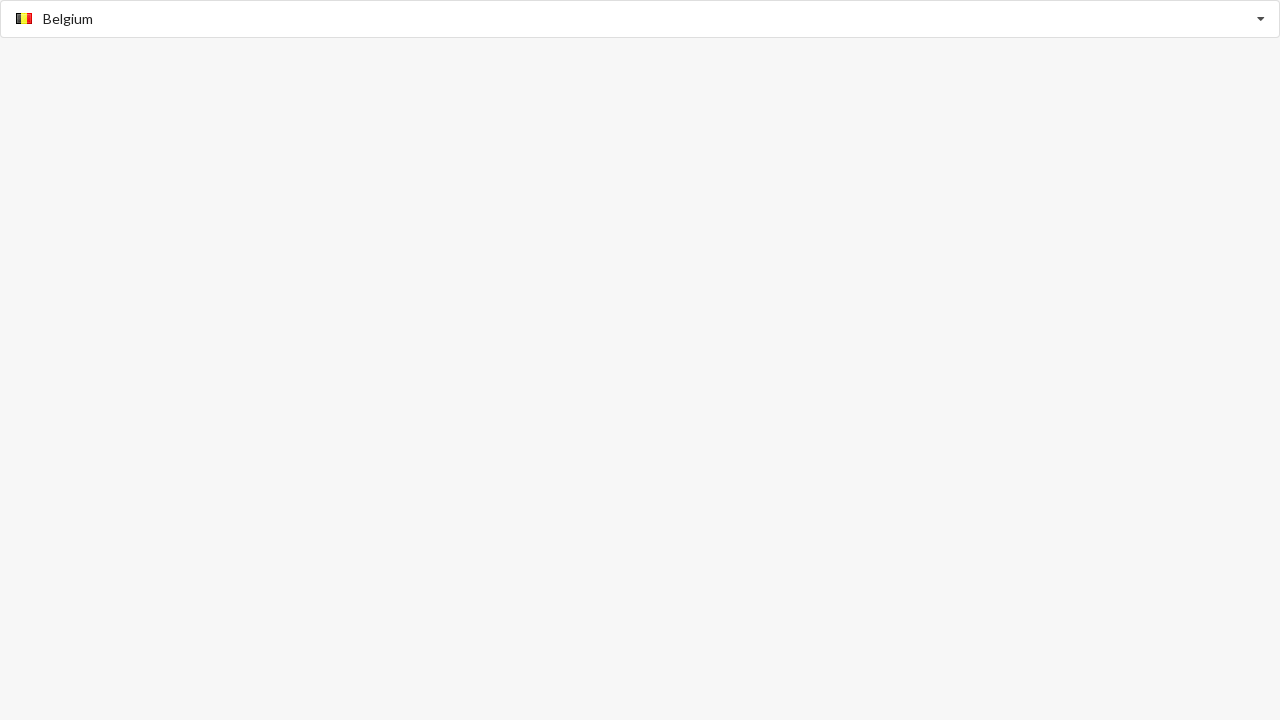